Tests navigating a dropdown menu using chained locators for Company and Contact us

Starting URL: https://zimaev.github.io/navbar/

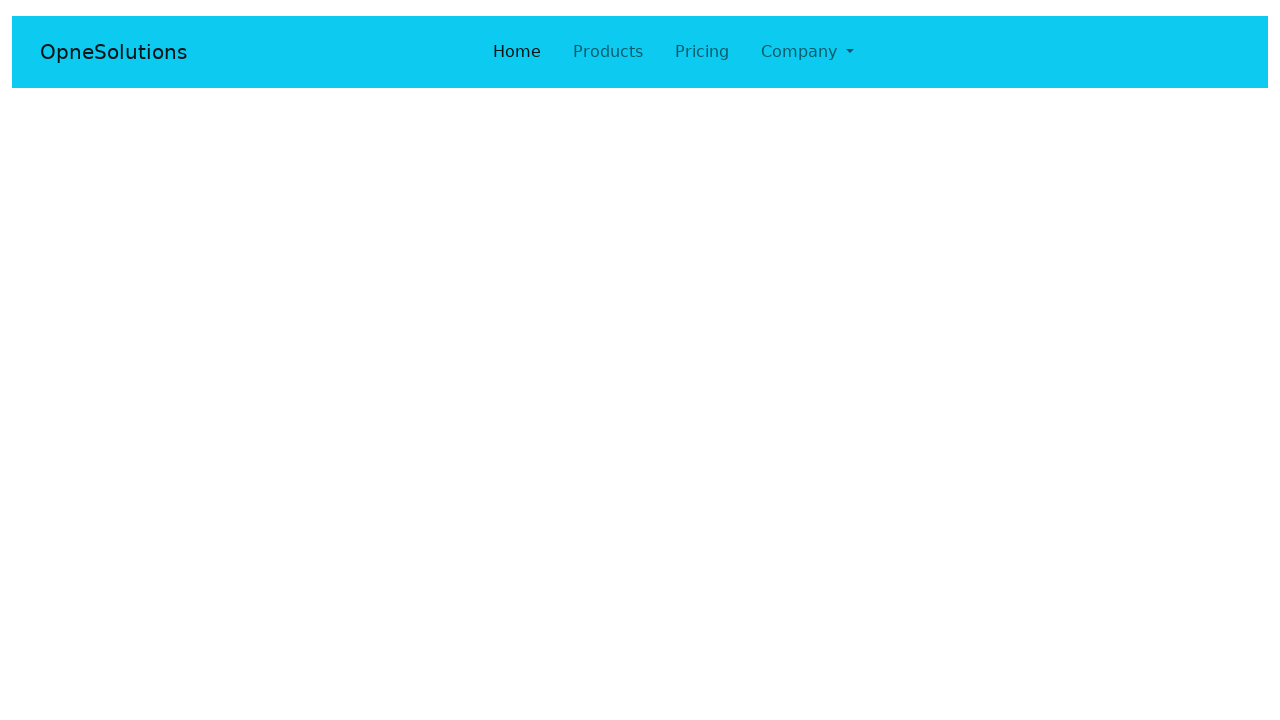

Clicked Company menu using chained locators at (807, 52) on #navbarNavDropdown >> internal:chain="li:has-text(\"Company\")"
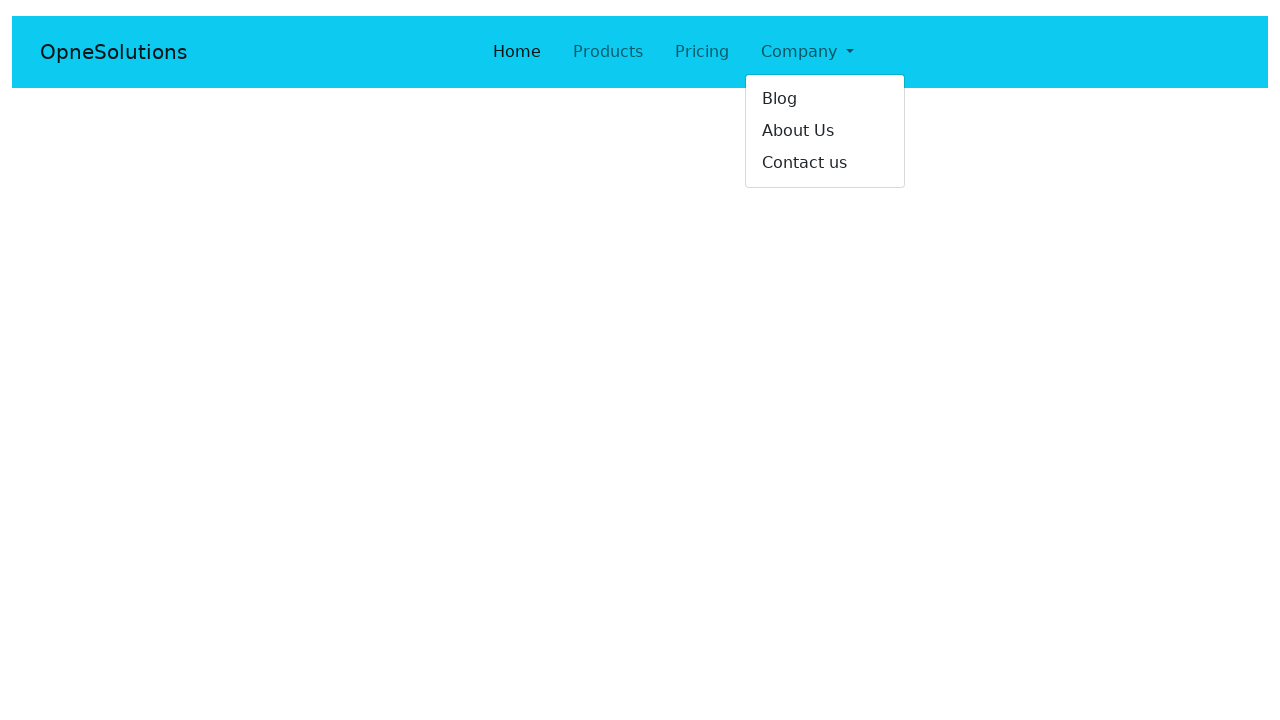

Clicked Contact us submenu under Company at (825, 163) on li:has-text("Company") >> internal:chain="li:has-text(\"Contact us\")"
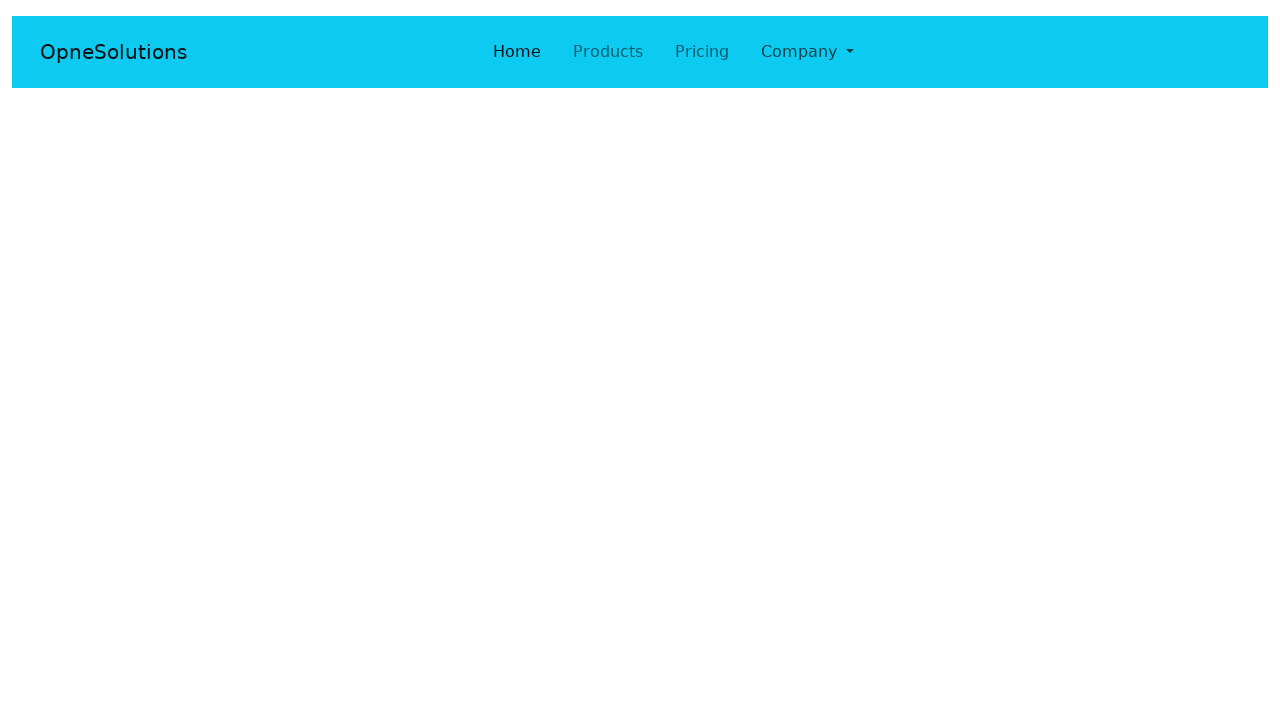

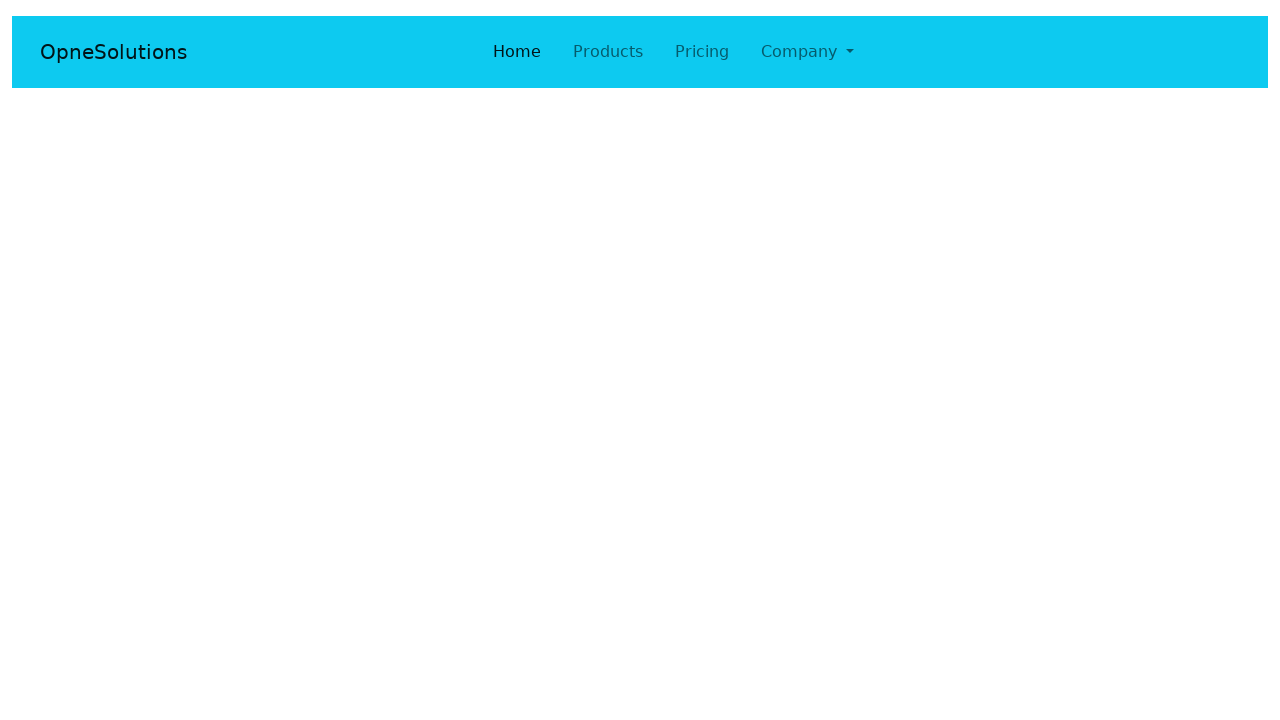